Performs a drag and drop action from box A to a target offset position

Starting URL: https://crossbrowsertesting.github.io/drag-and-drop

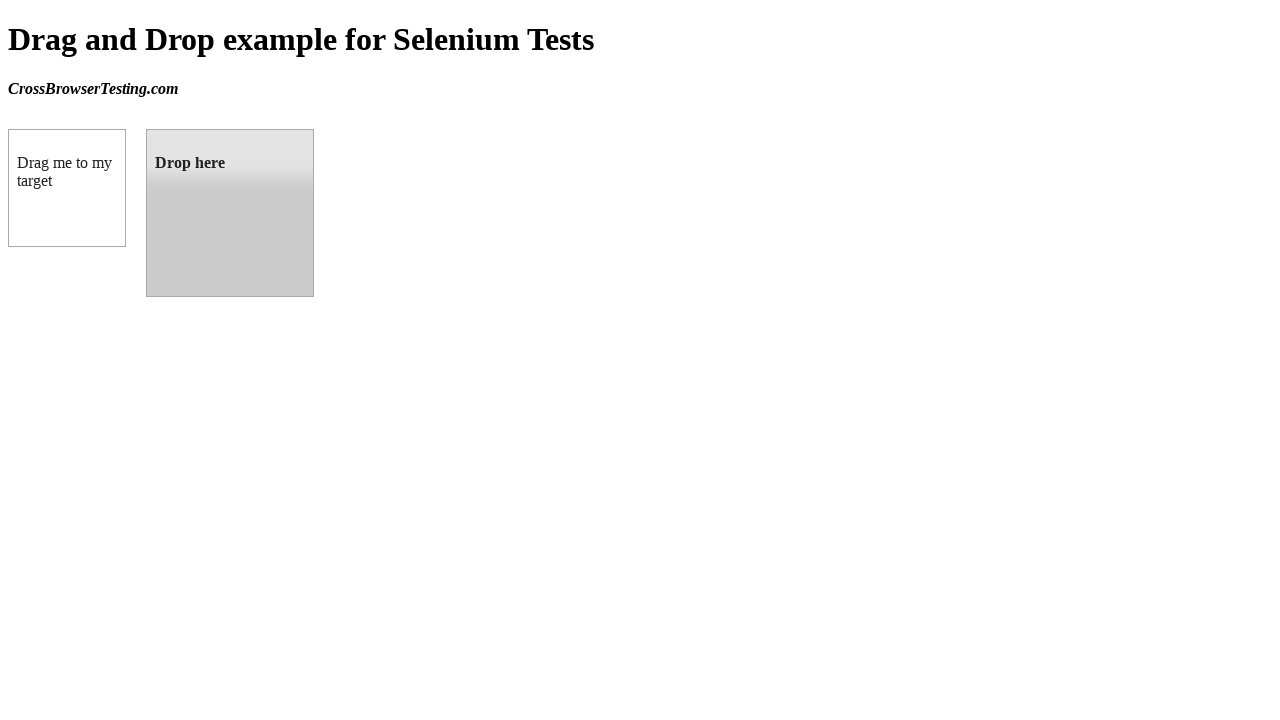

Located draggable box A element
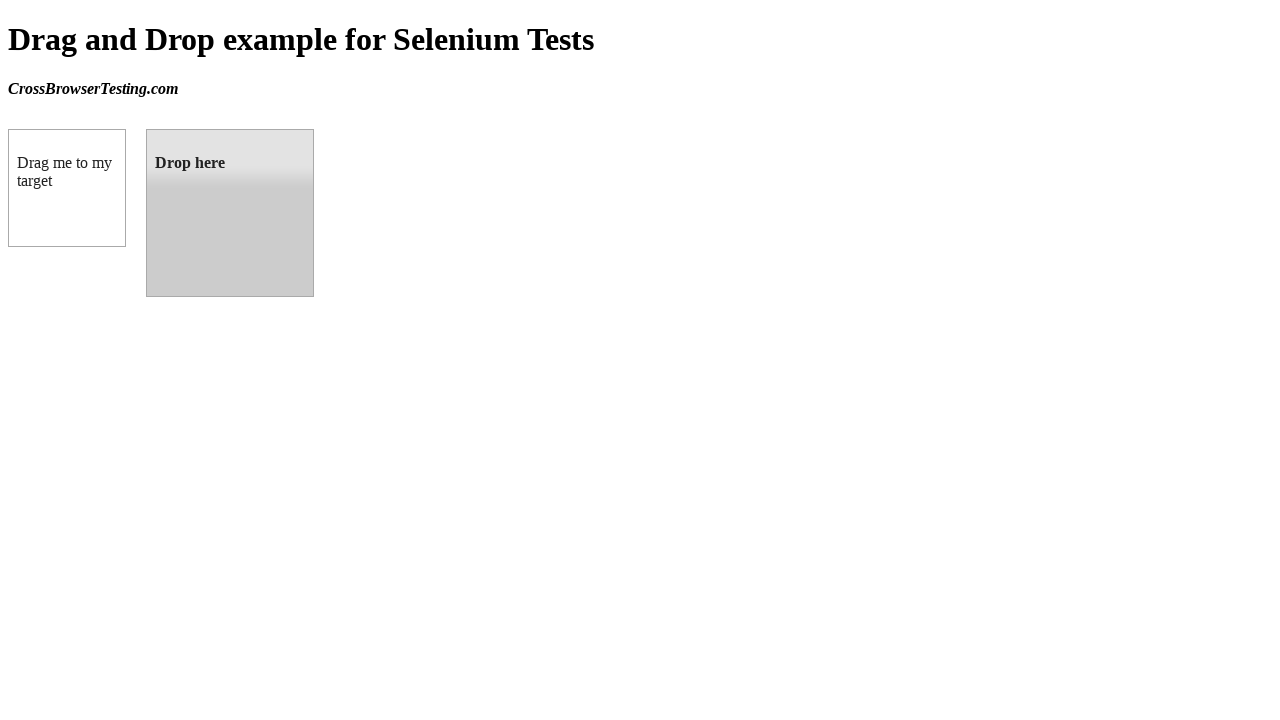

Located droppable target element
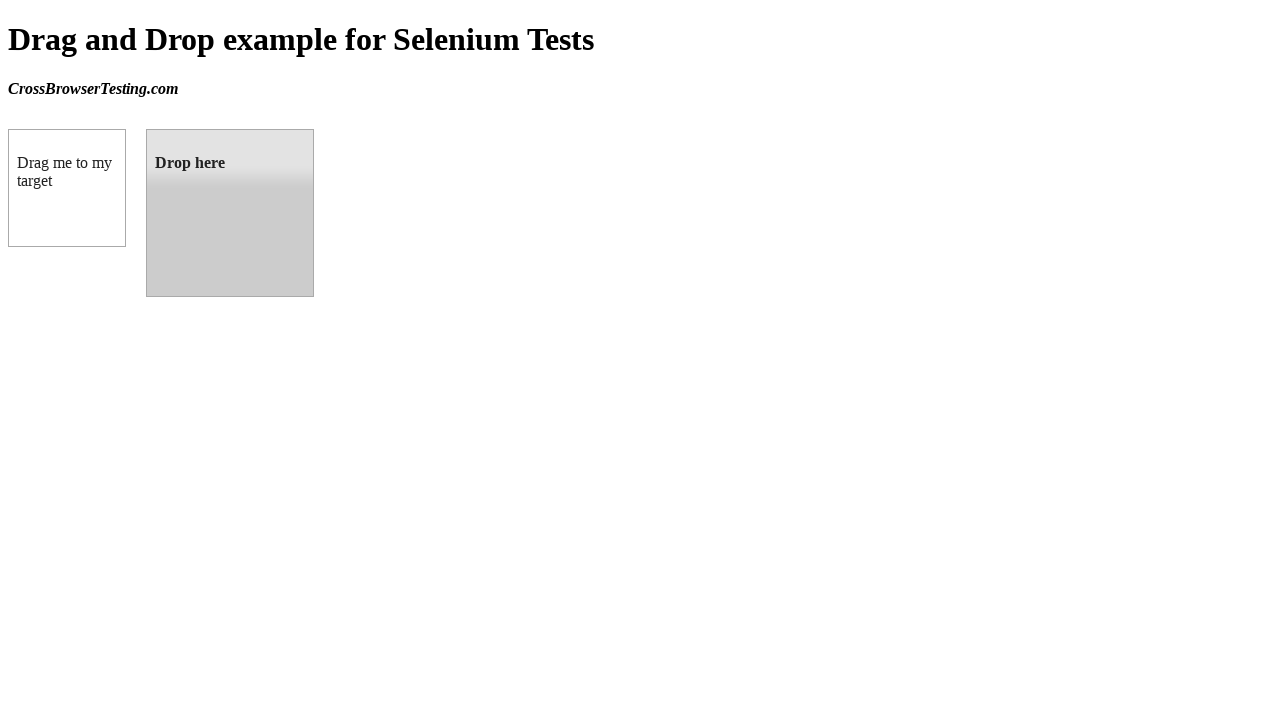

Retrieved target element bounding box coordinates
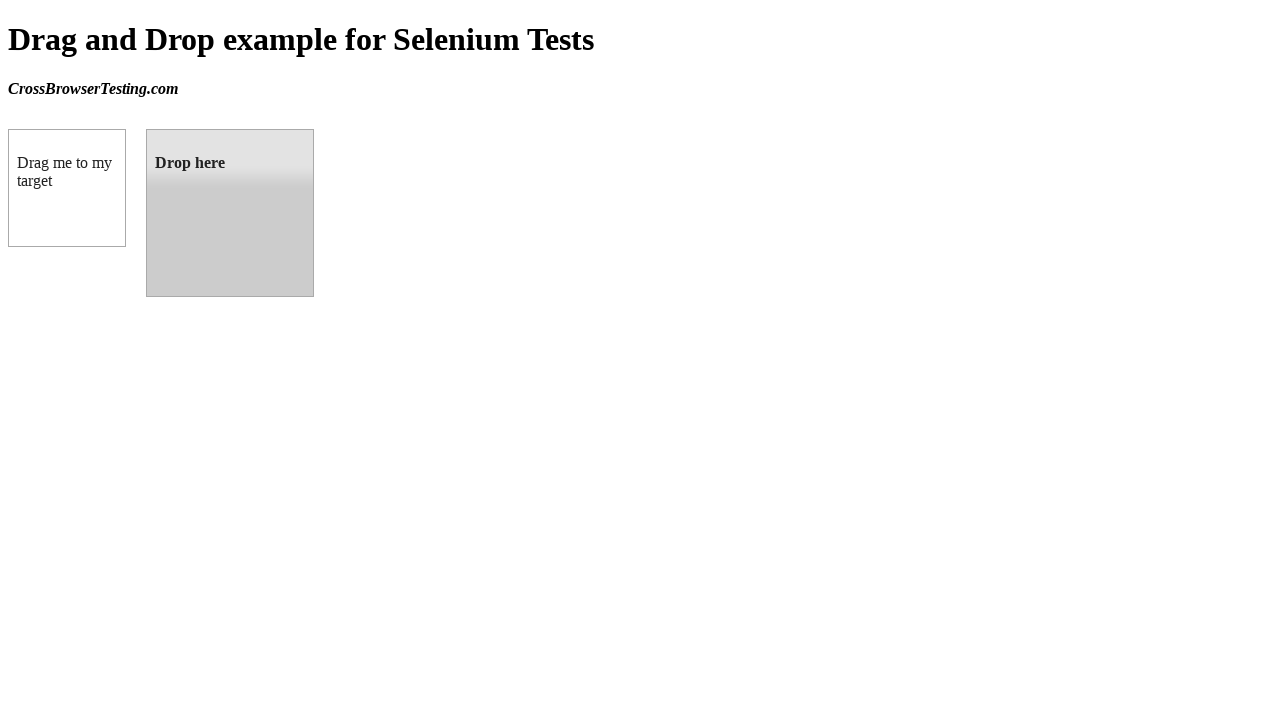

Performed drag and drop action from box A to target element at (230, 213)
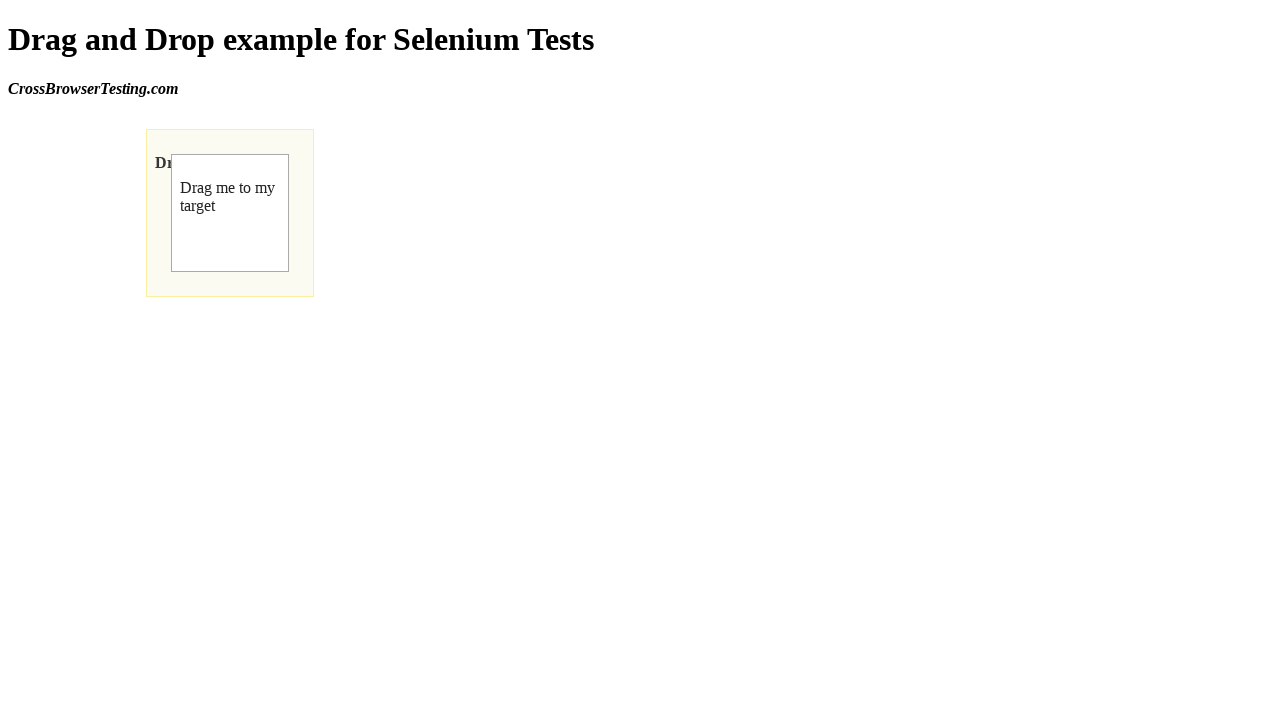

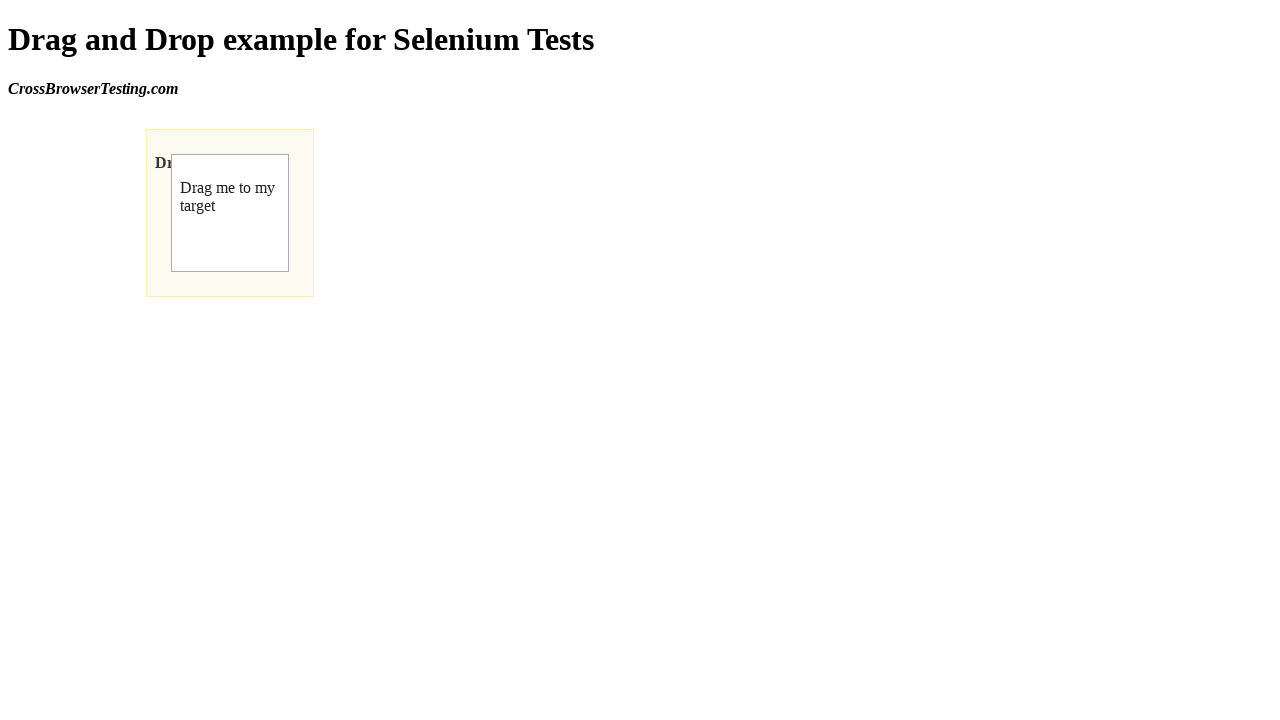